Tests that a todo item is removed if an empty text string is entered during editing.

Starting URL: https://demo.playwright.dev/todomvc

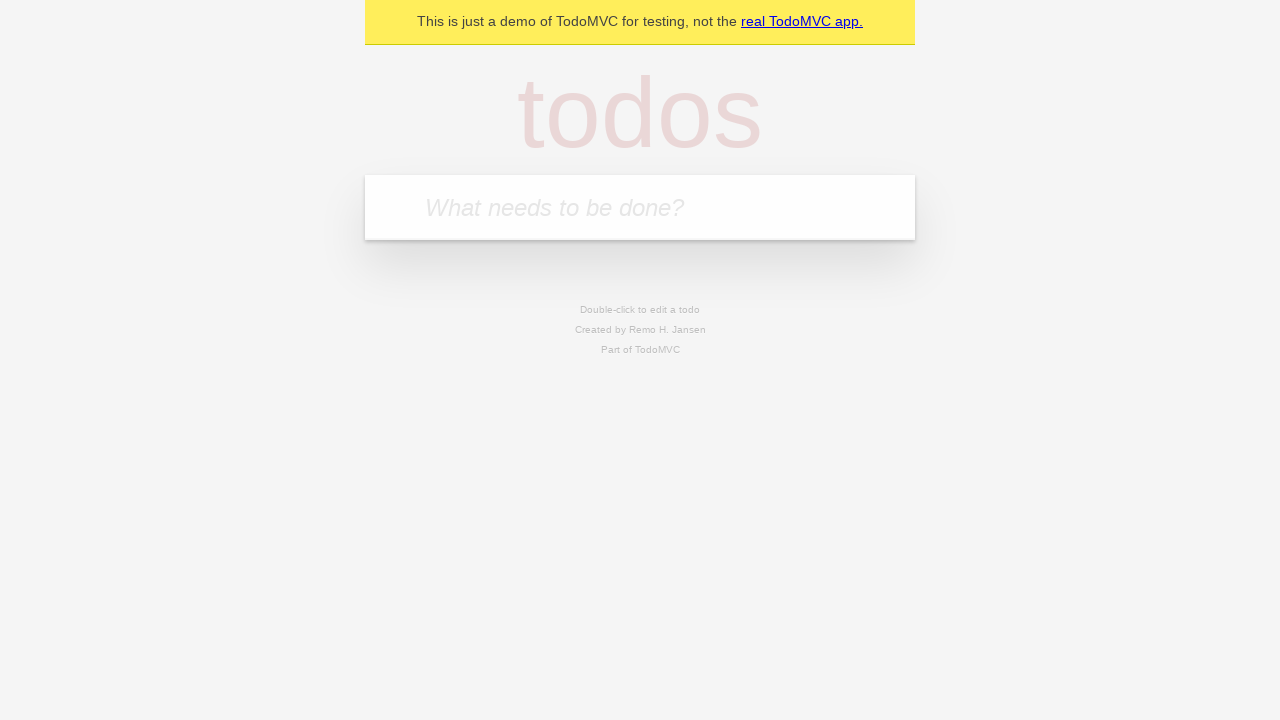

Filled todo input with 'buy some cheese' on internal:attr=[placeholder="What needs to be done?"i]
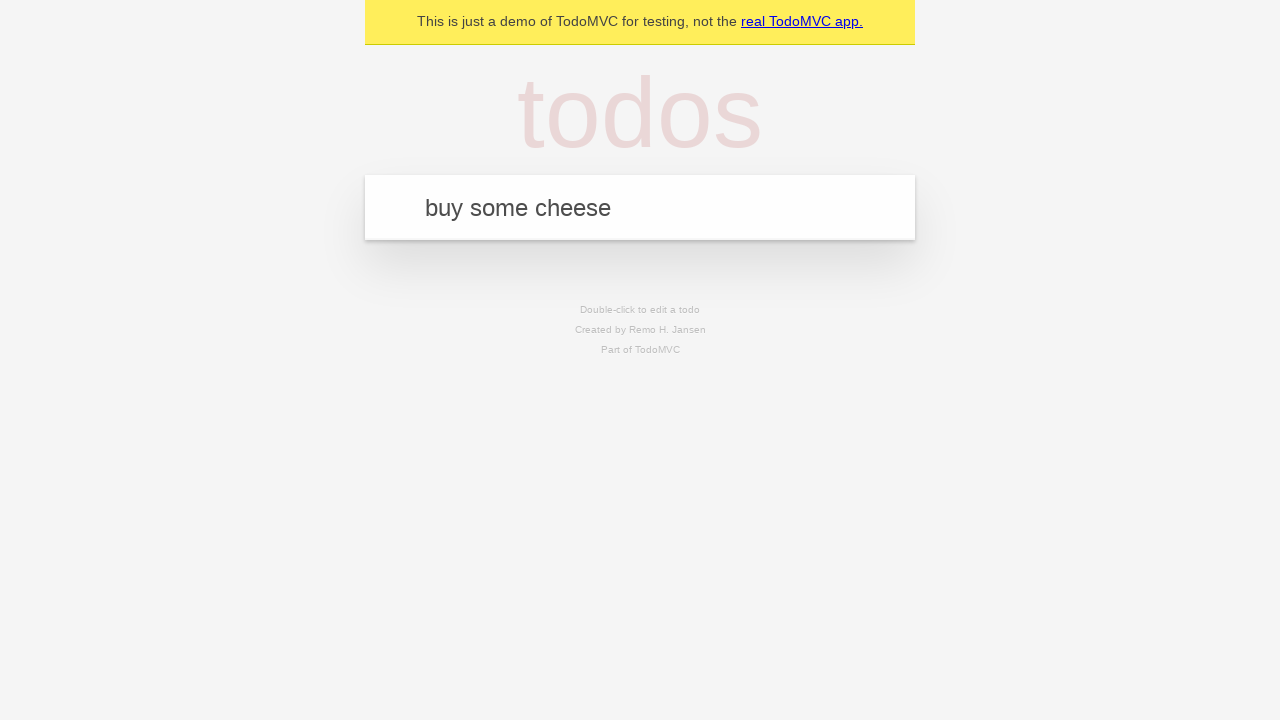

Pressed Enter to add first todo item on internal:attr=[placeholder="What needs to be done?"i]
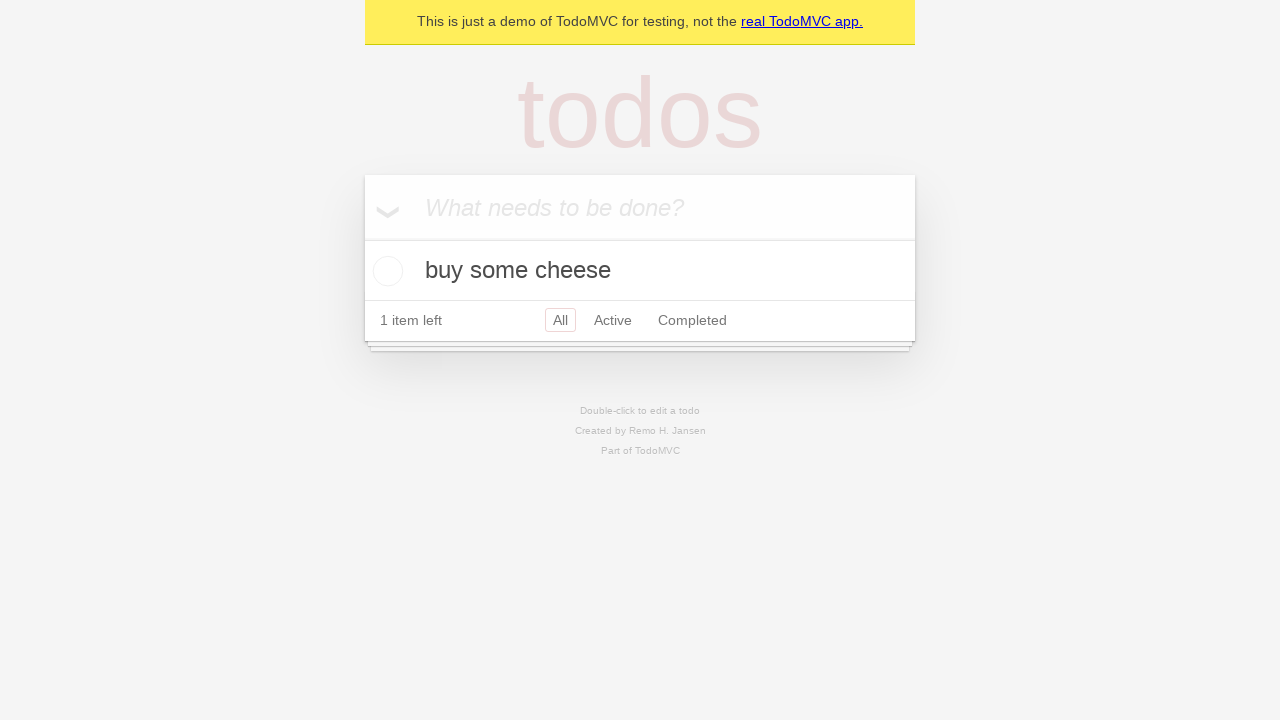

Filled todo input with 'feed the cat' on internal:attr=[placeholder="What needs to be done?"i]
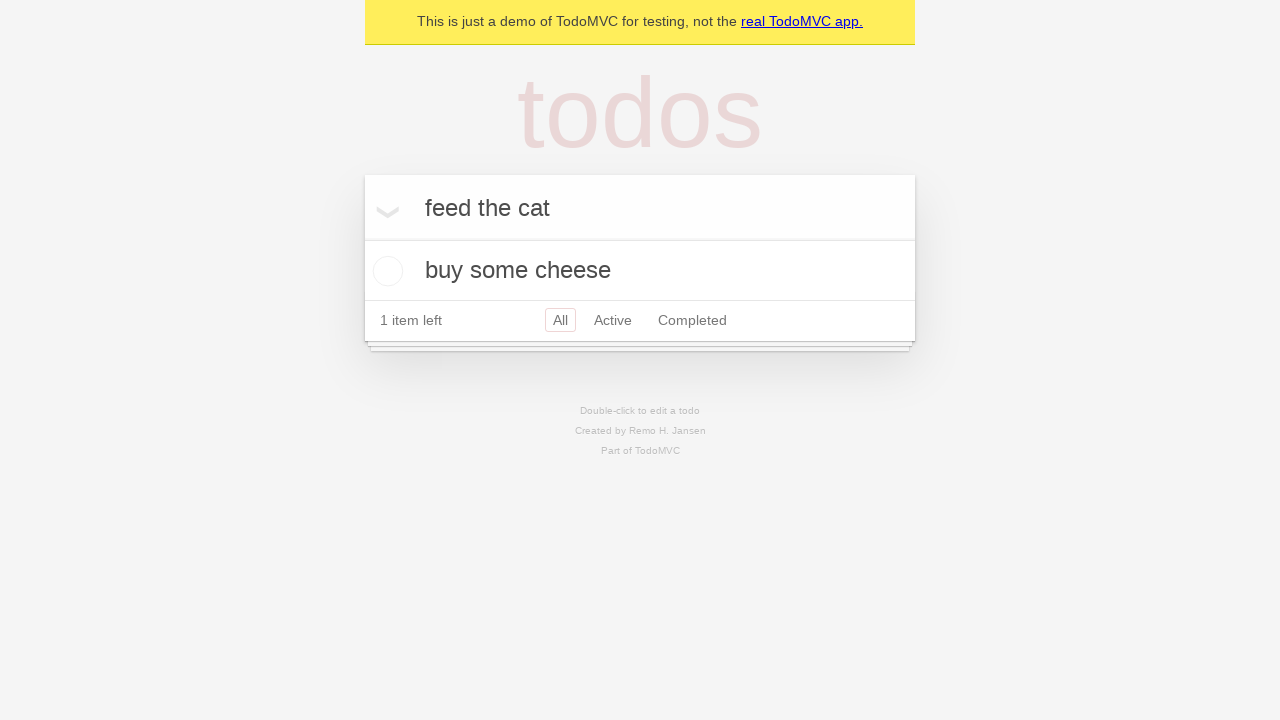

Pressed Enter to add second todo item on internal:attr=[placeholder="What needs to be done?"i]
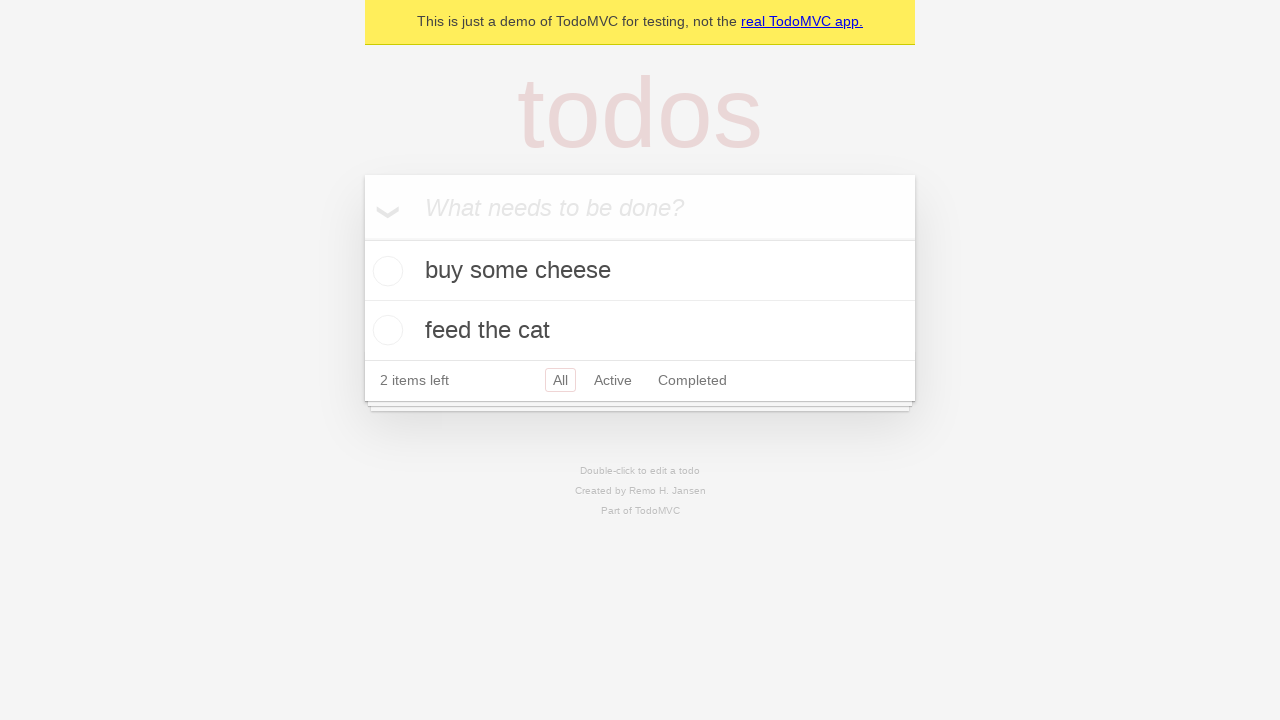

Filled todo input with 'book a doctors appointment' on internal:attr=[placeholder="What needs to be done?"i]
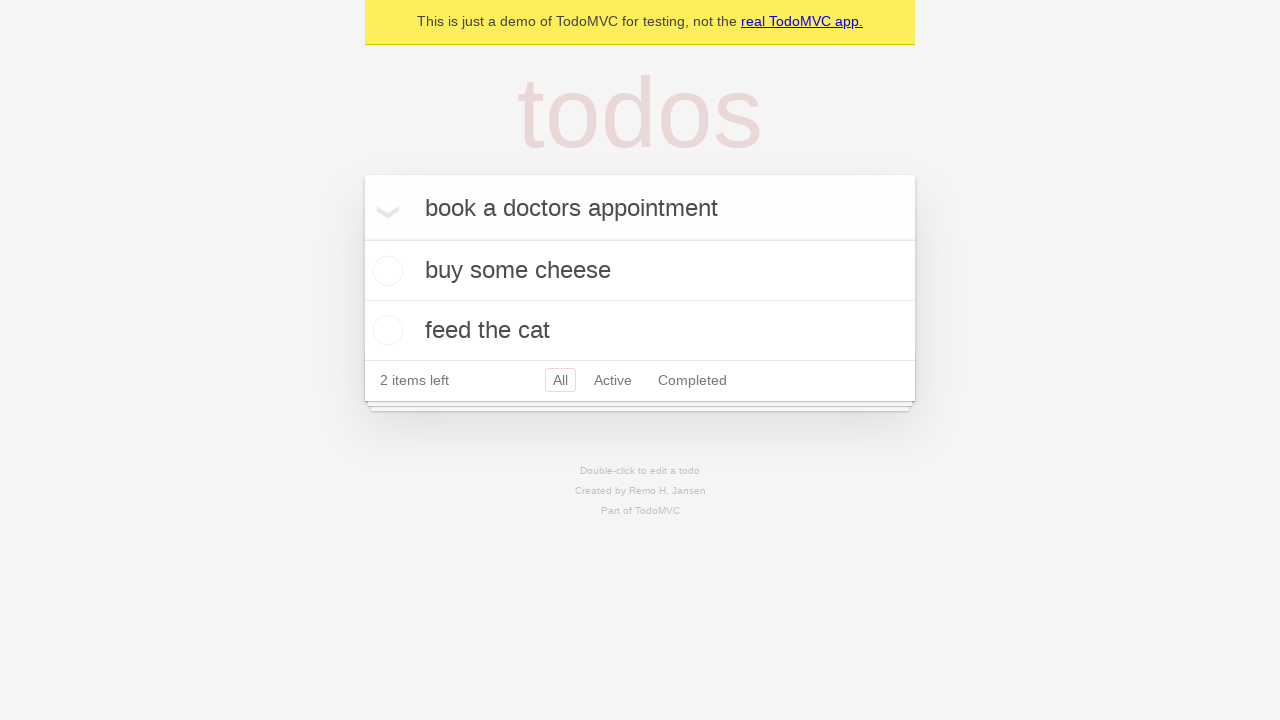

Pressed Enter to add third todo item on internal:attr=[placeholder="What needs to be done?"i]
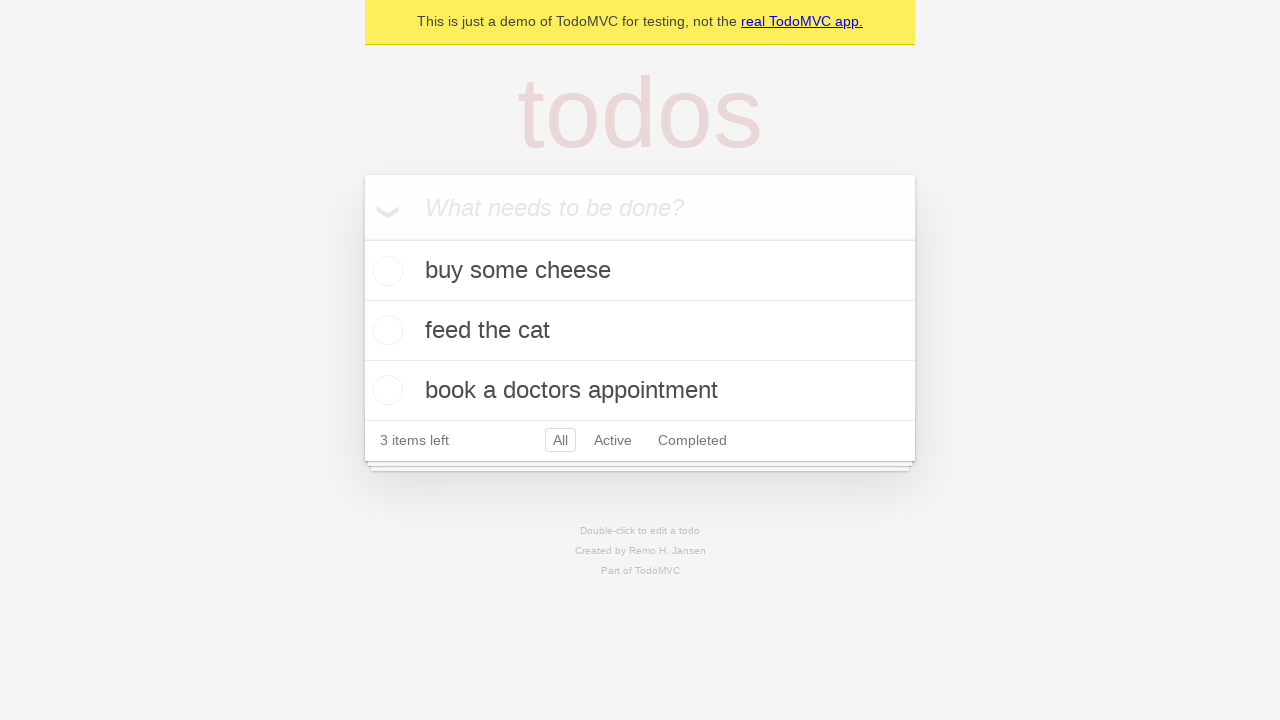

Waited for all three todo items to appear
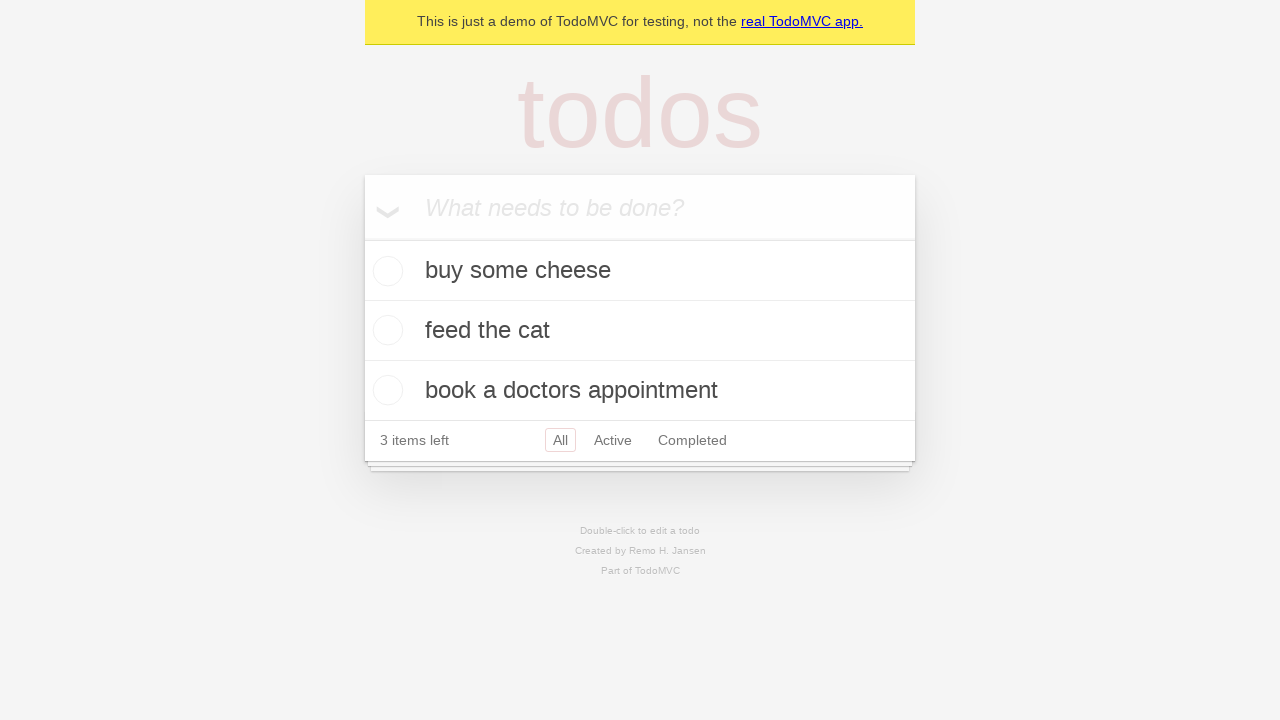

Double-clicked second todo item to enter edit mode at (640, 331) on [data-testid='todo-item'] >> nth=1
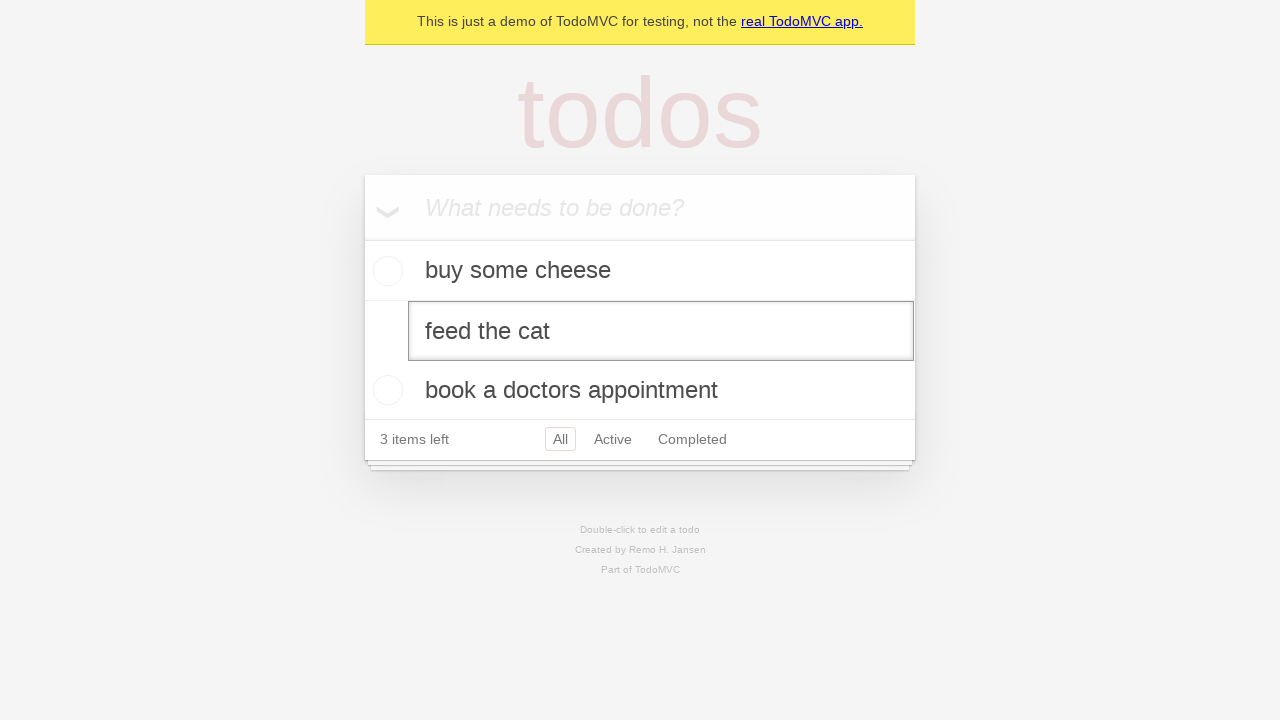

Cleared the todo item text to empty string on [data-testid='todo-item'] >> nth=1 >> internal:role=textbox[name="Edit"i]
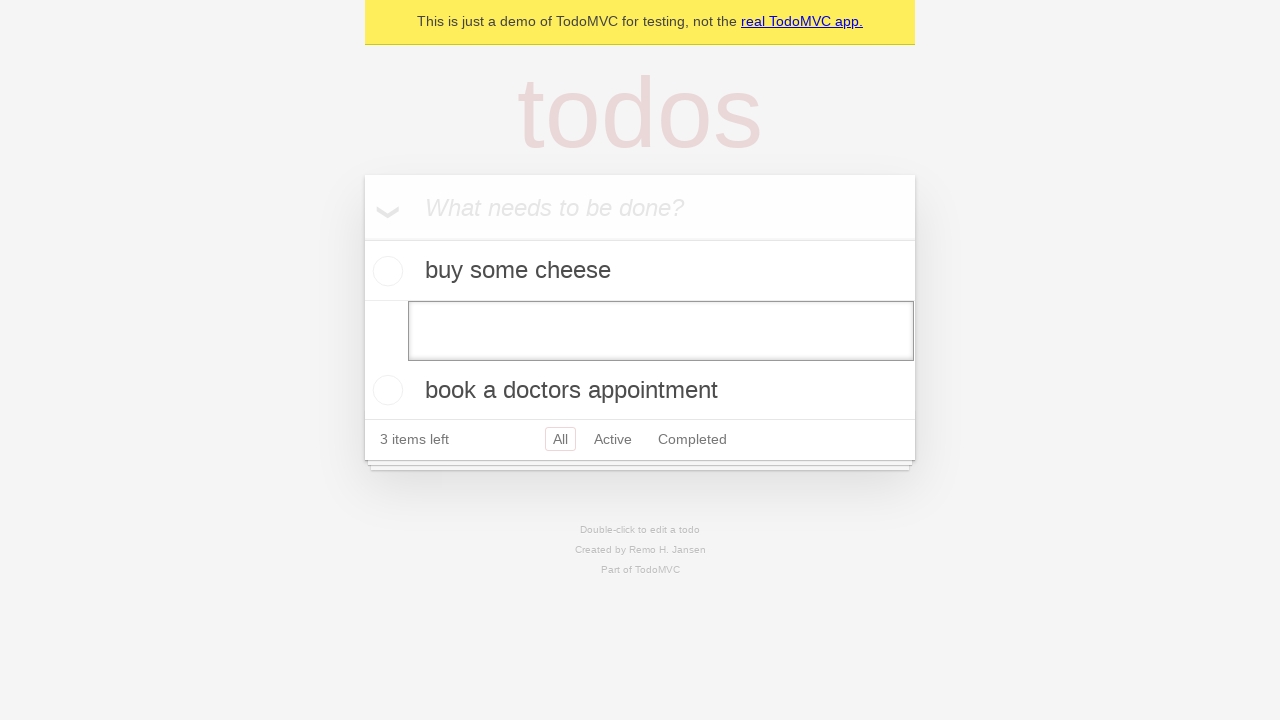

Pressed Enter to submit empty todo, triggering item removal on [data-testid='todo-item'] >> nth=1 >> internal:role=textbox[name="Edit"i]
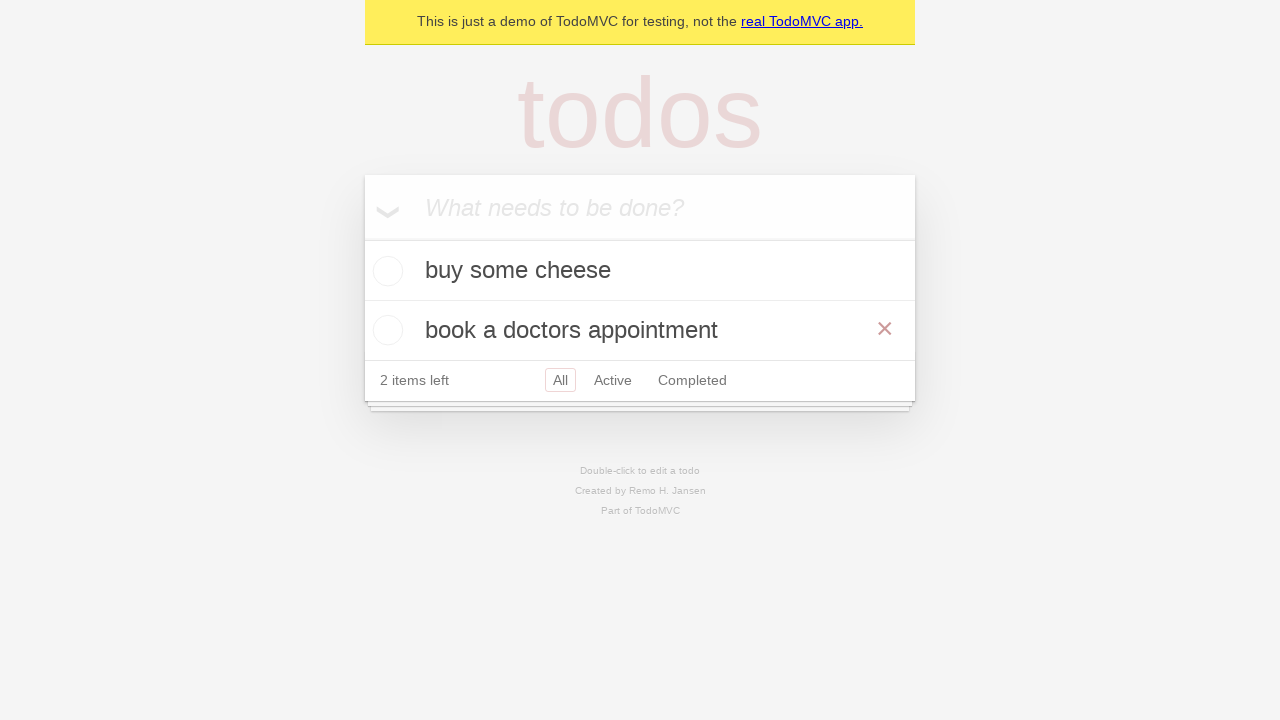

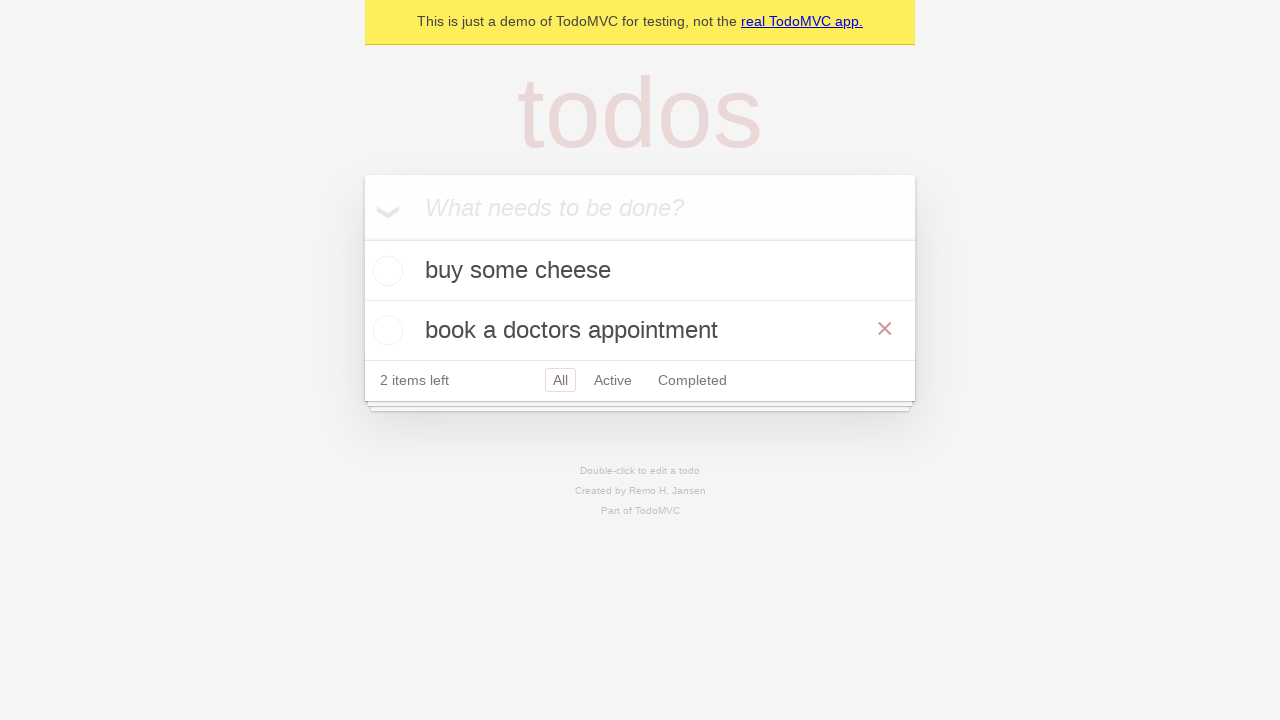